Tests JS Confirm alert by clicking the button and dismissing the alert, then verifying the result message

Starting URL: http://the-internet.herokuapp.com/javascript_alerts

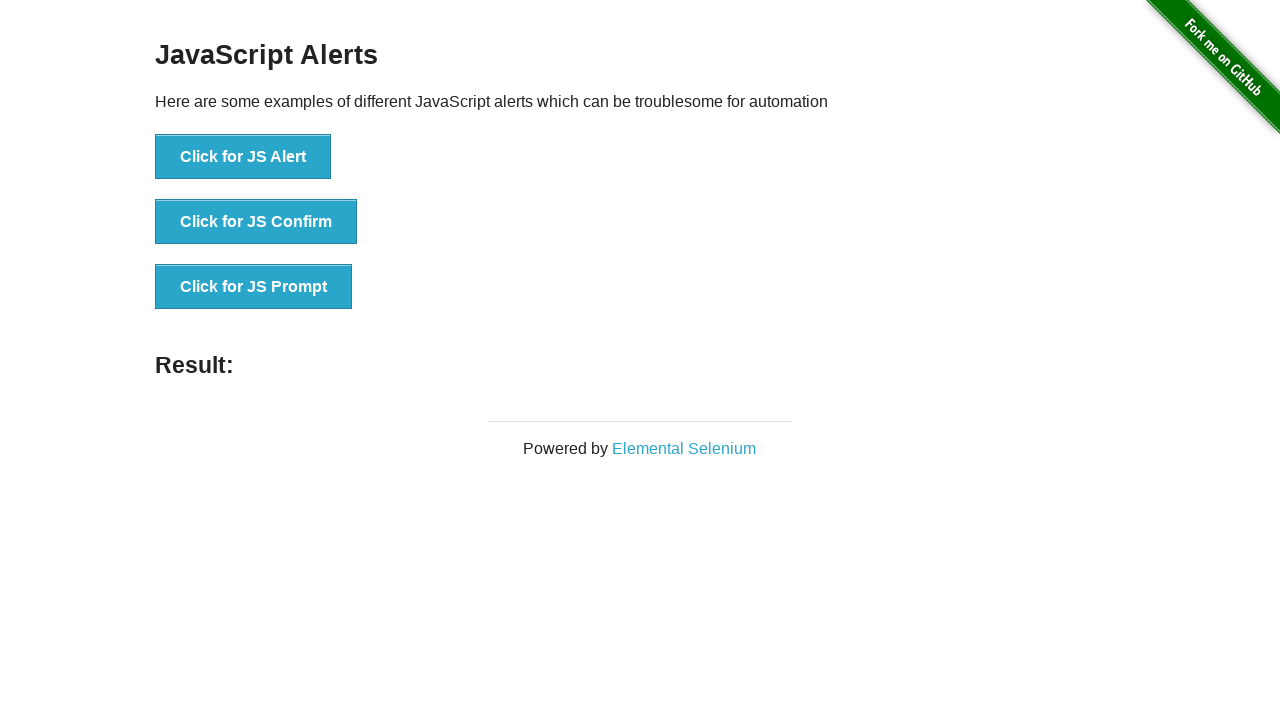

Clicked the JS Confirm button at (256, 222) on button:has-text('Click for JS Confirm')
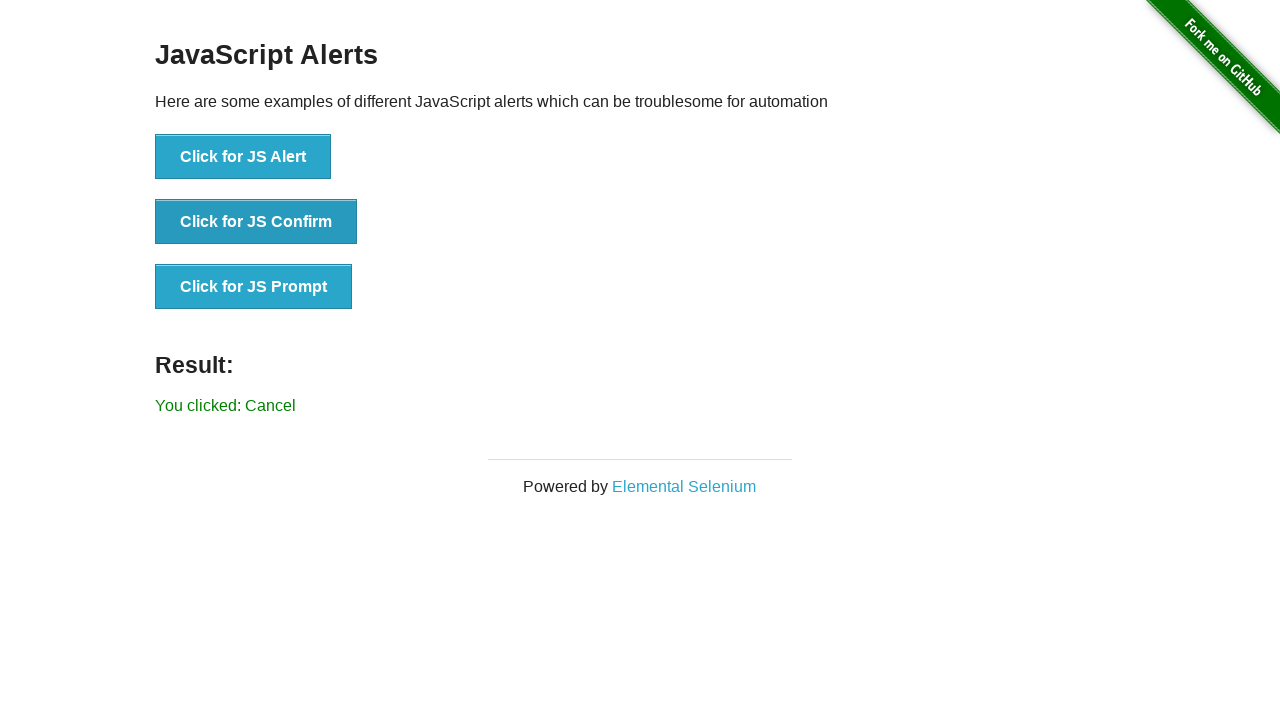

Set up dialog handler to dismiss the alert
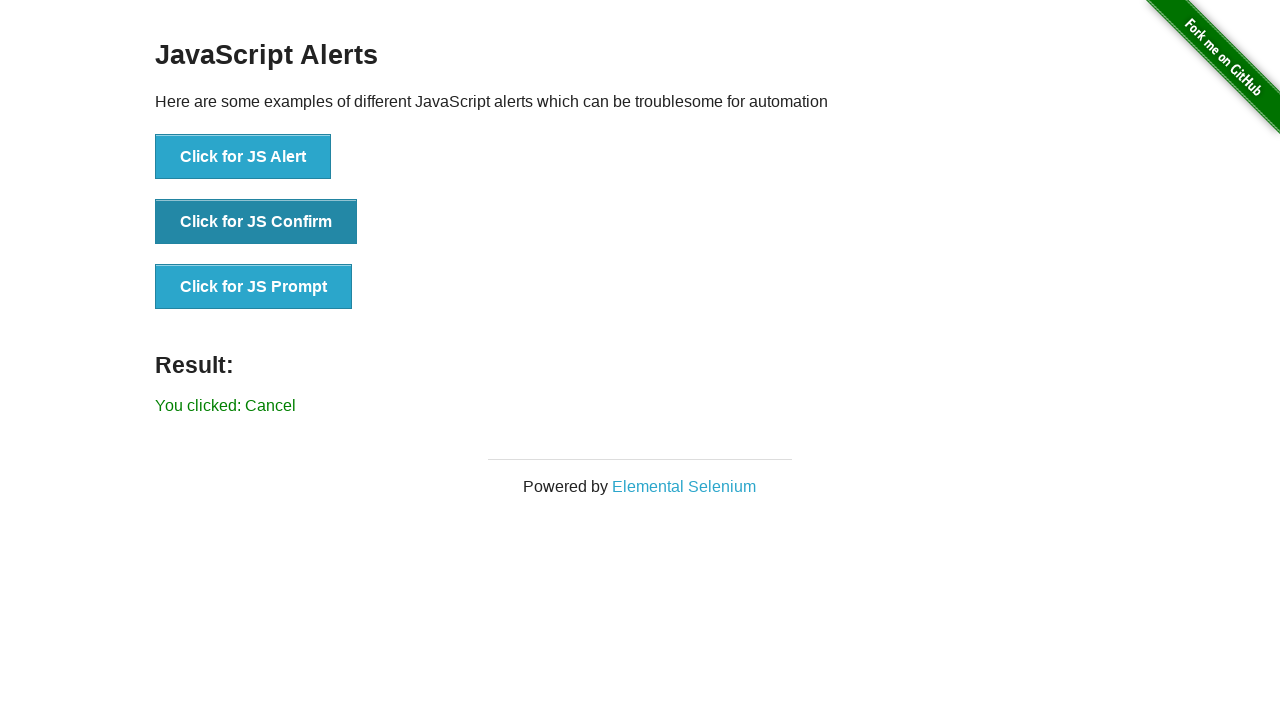

Verified result message shows 'You clicked: Cancel'
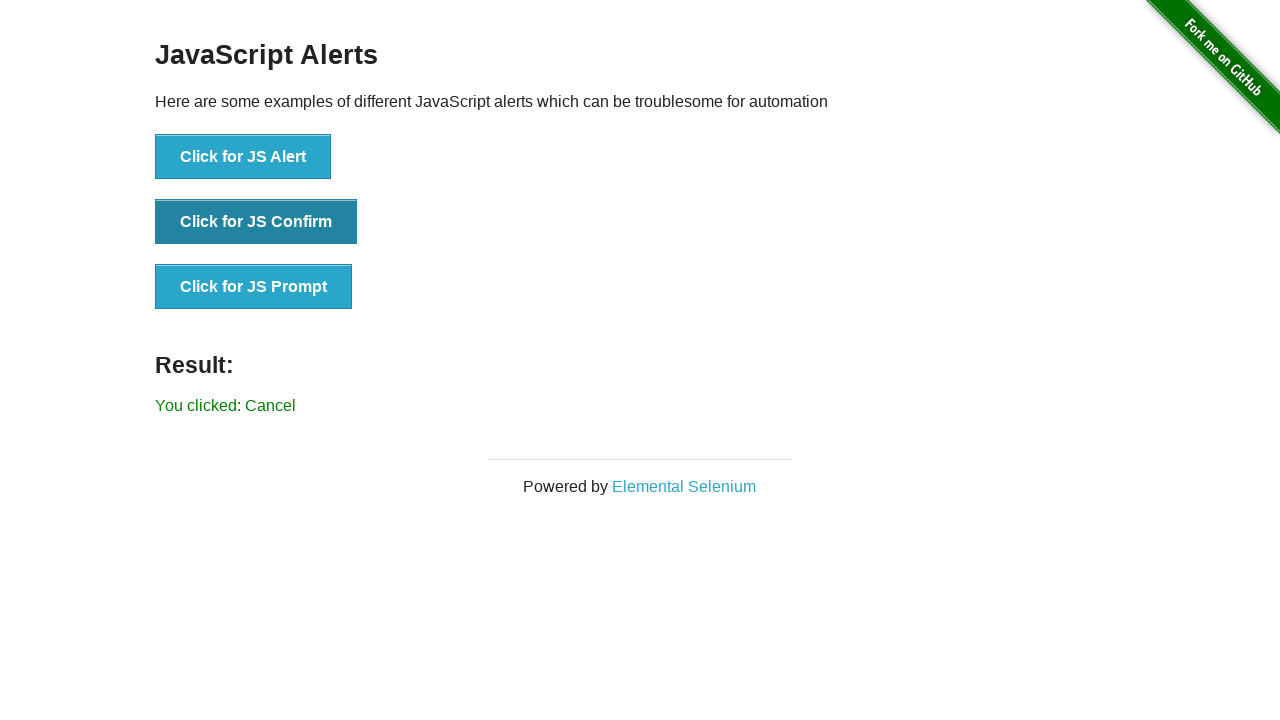

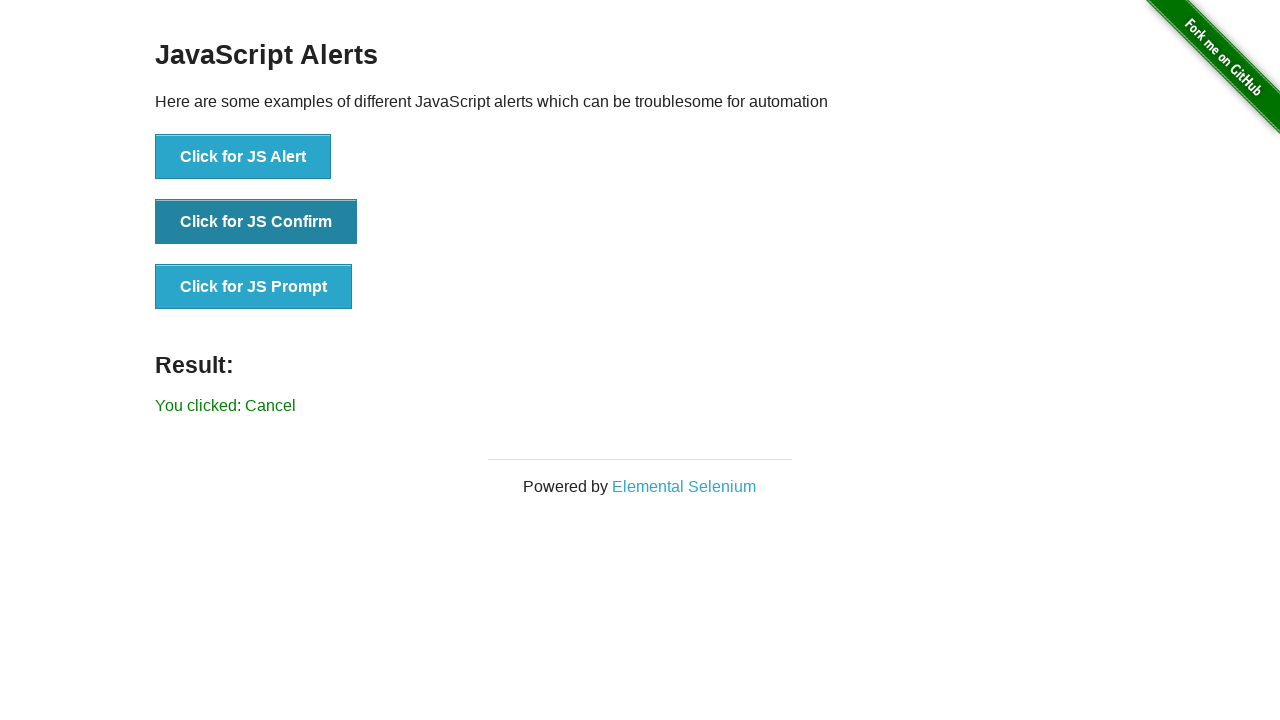